Tests dynamic button functionality by clicking a sequence of buttons that appear one after another

Starting URL: https://testpages.herokuapp.com/styled/dynamic-buttons-simple.html

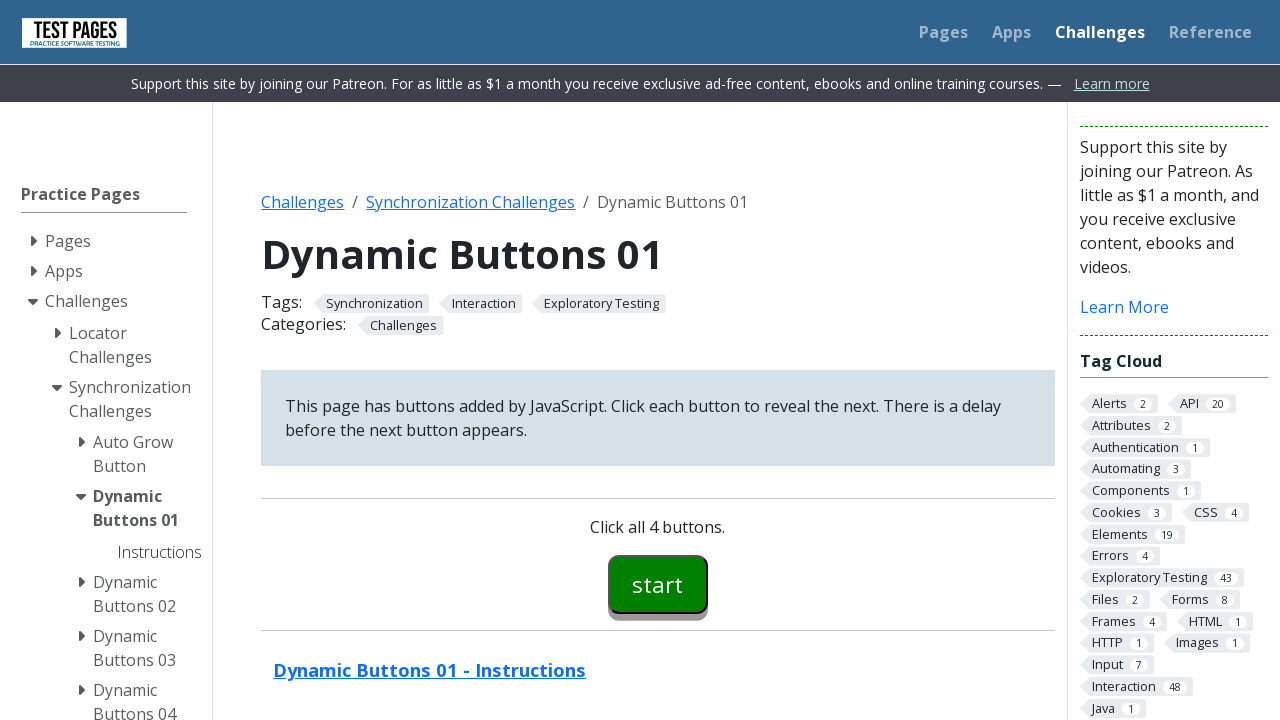

Clicked first dynamic button (button00) at (658, 584) on #button00
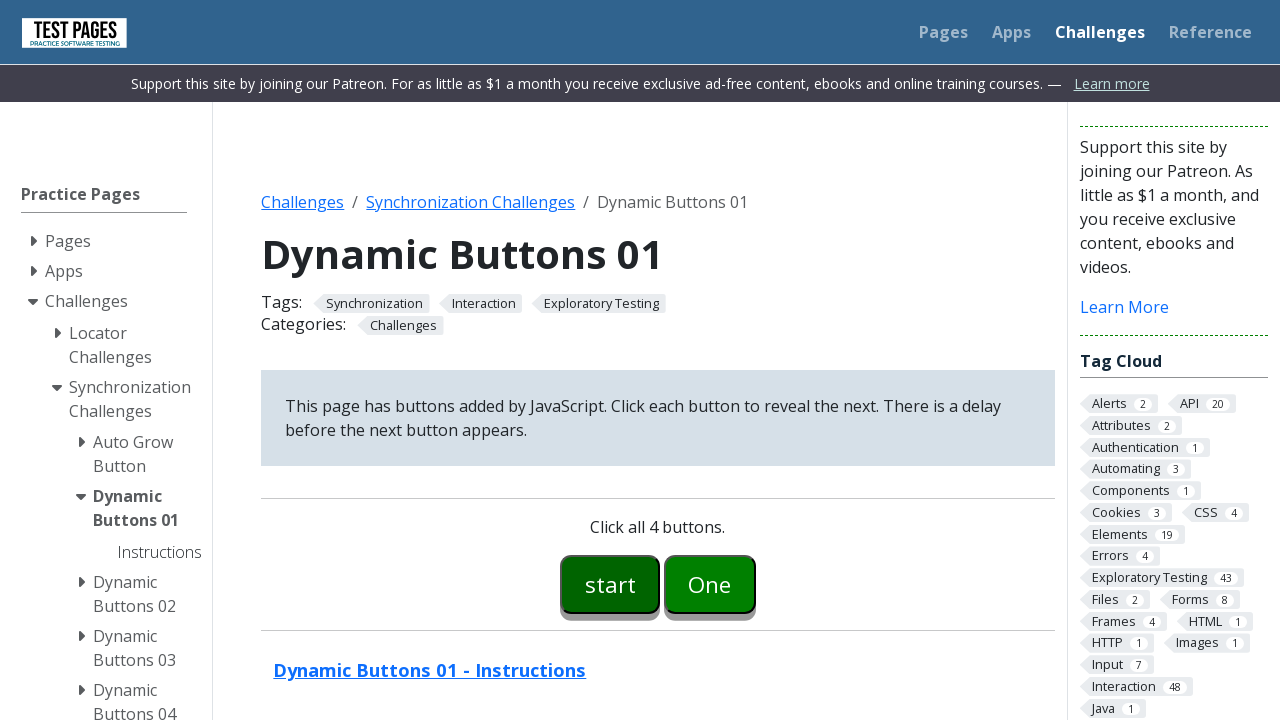

Clicked second dynamic button (button01) at (710, 584) on #button01
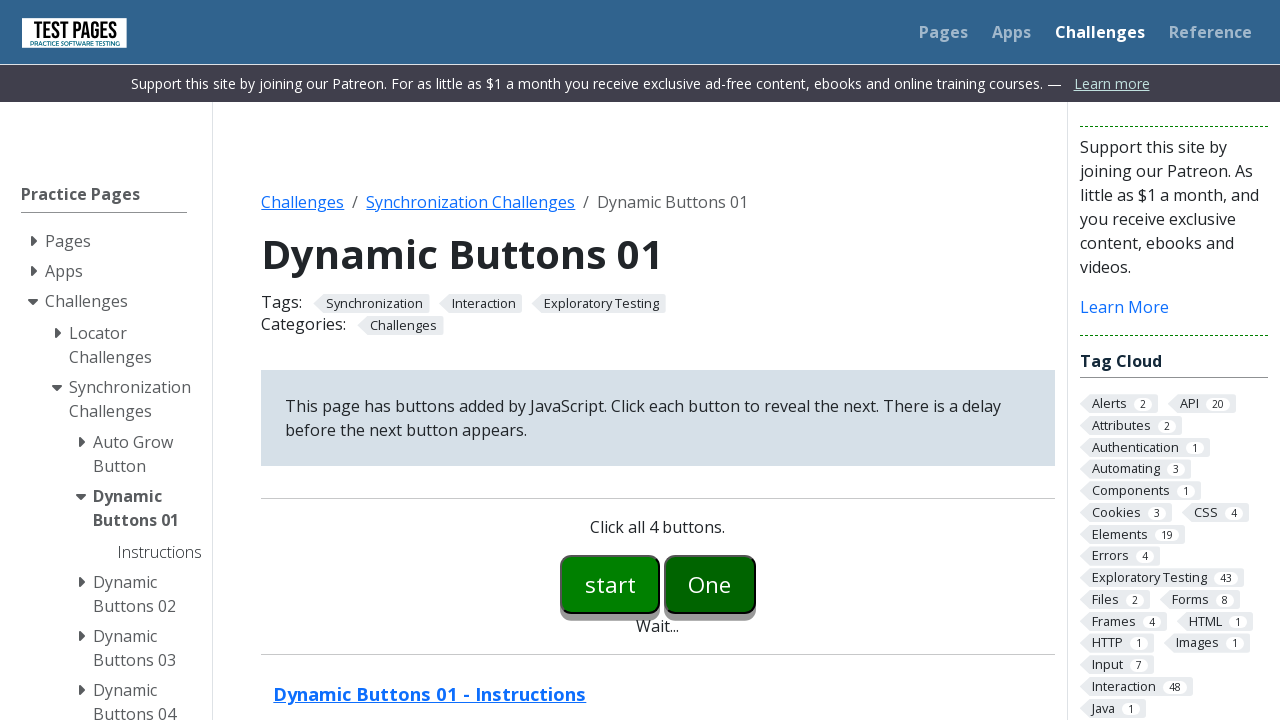

Third button (button02) appeared and became visible
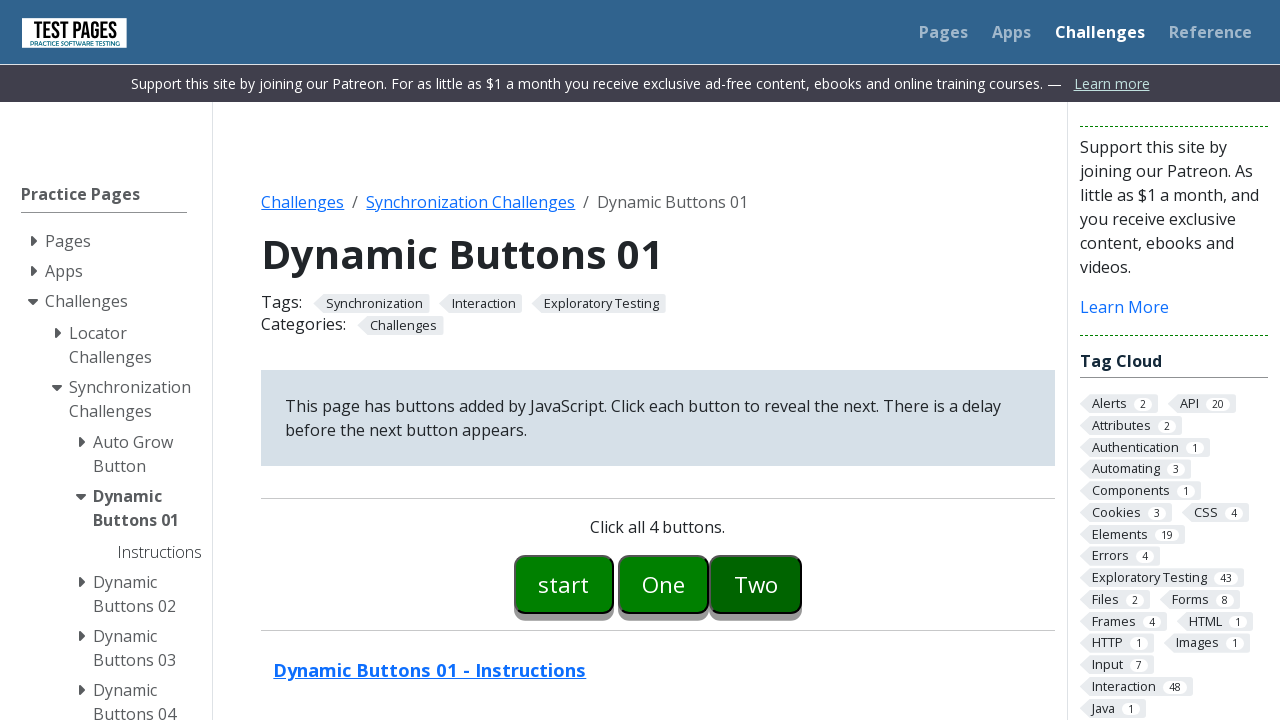

Clicked third dynamic button (button02) at (756, 584) on #button02
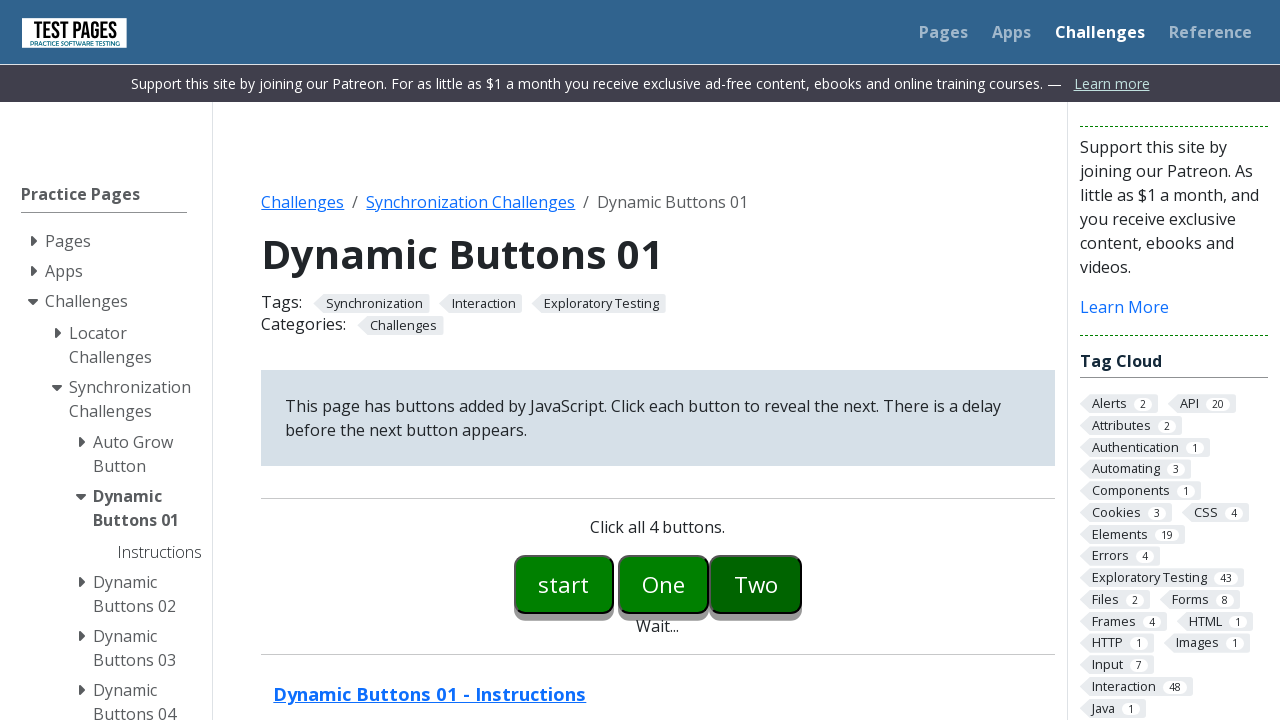

Fourth button (button03) appeared and became visible
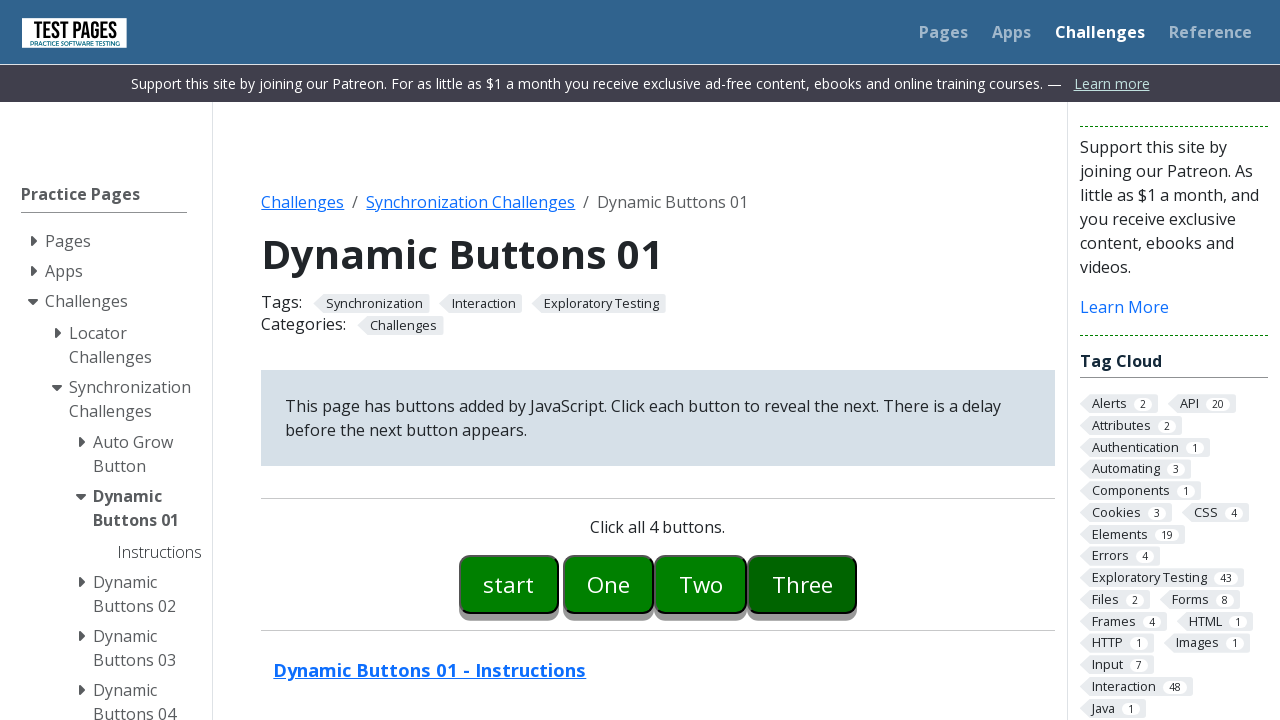

Clicked fourth dynamic button (button03) at (802, 584) on #button03
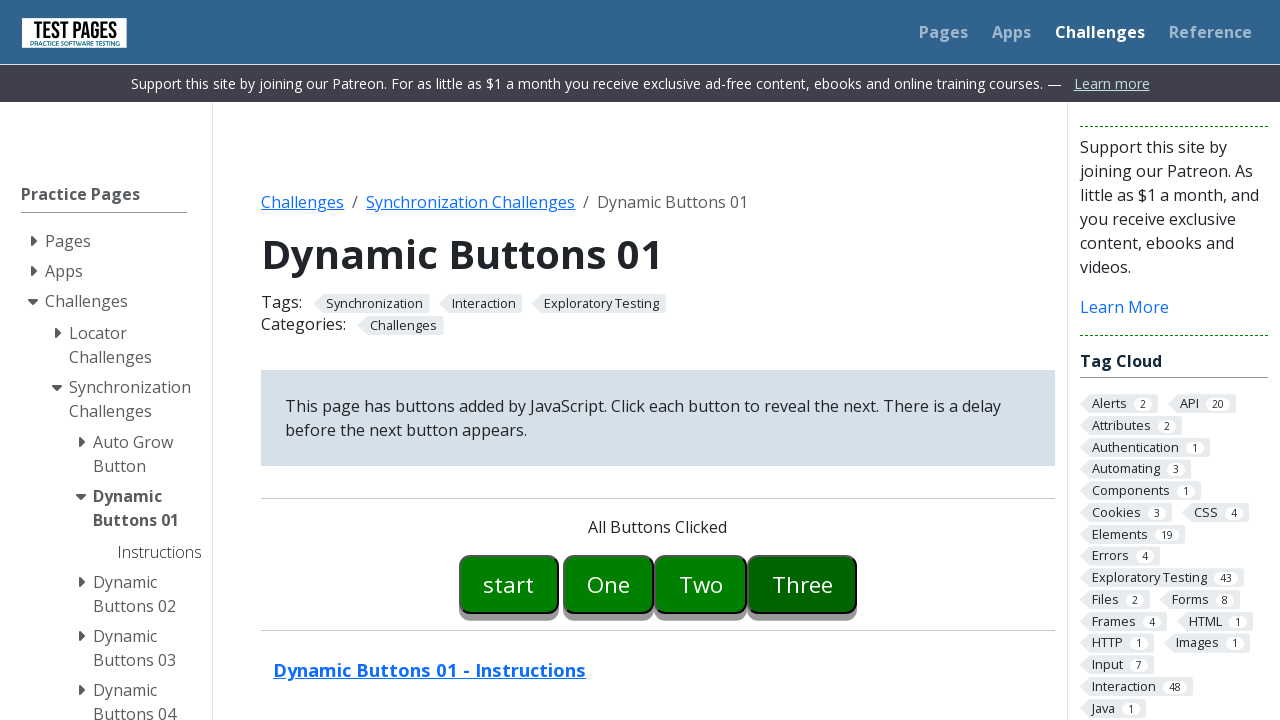

Retrieved completion message: All Buttons Clicked
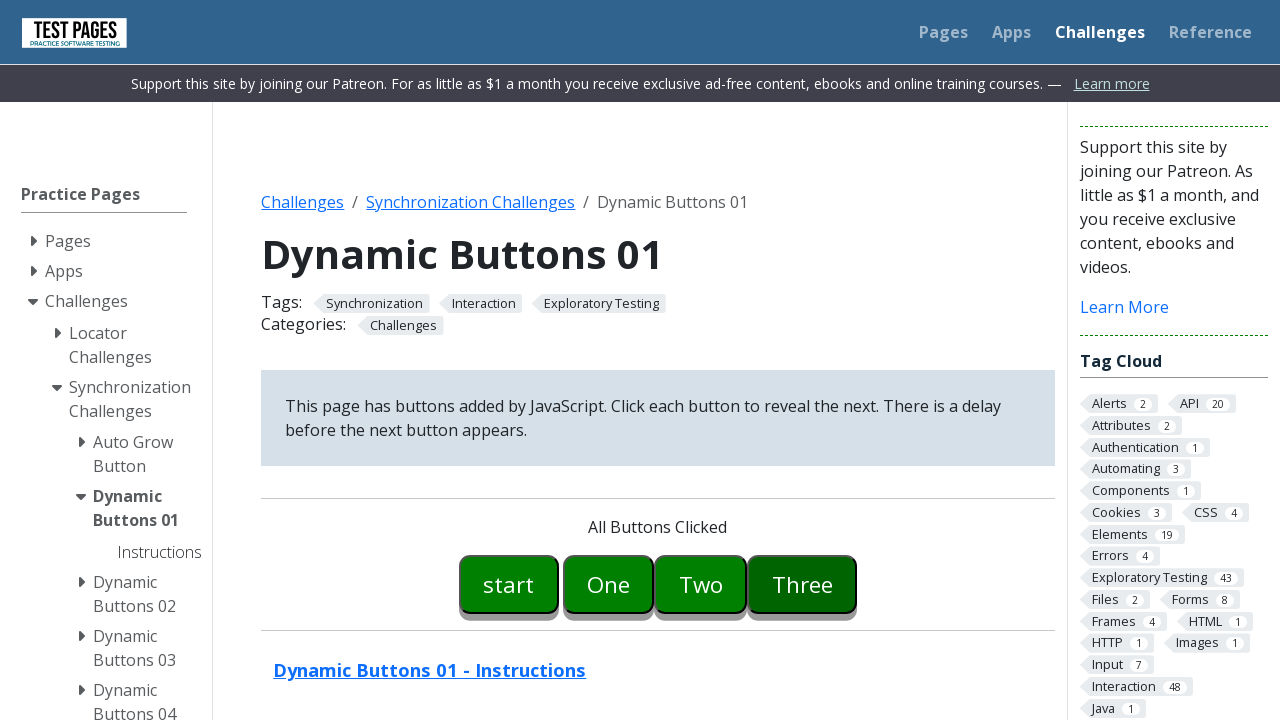

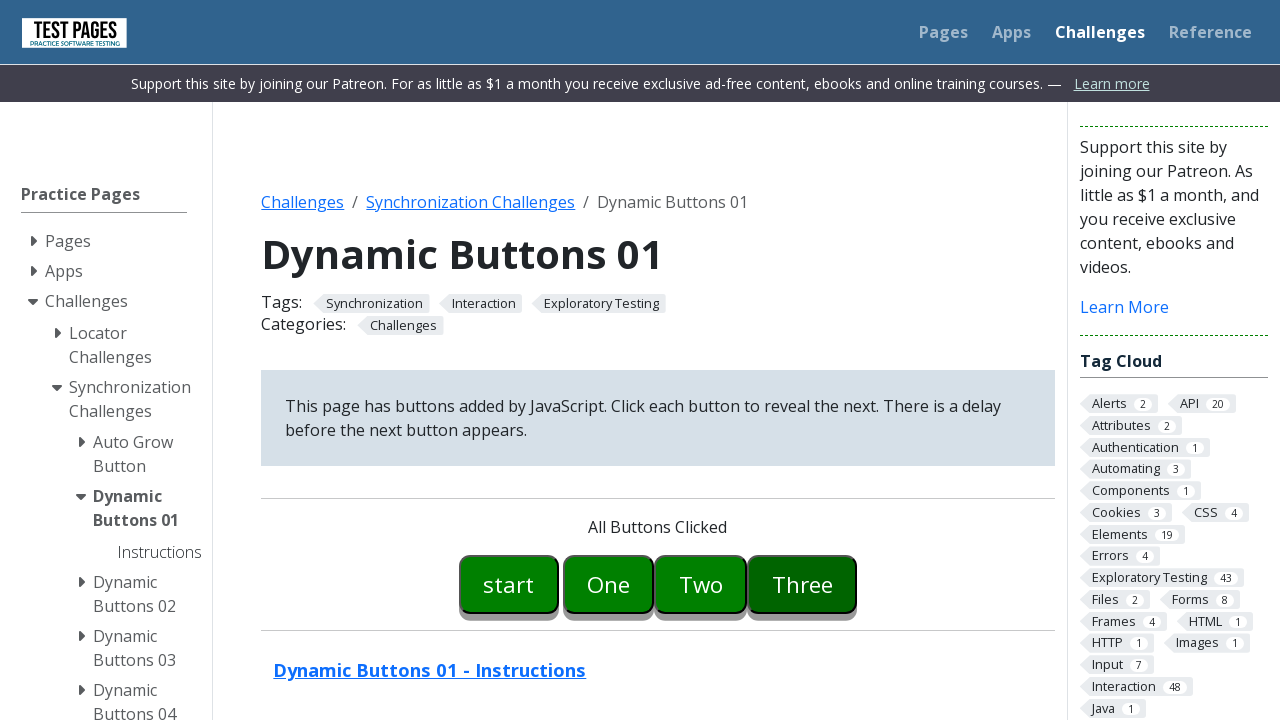